Tests rental form validation when preferred contact time radio is not selected, expecting an error message

Starting URL: https://www.mycontactform.com/samples/rental.php

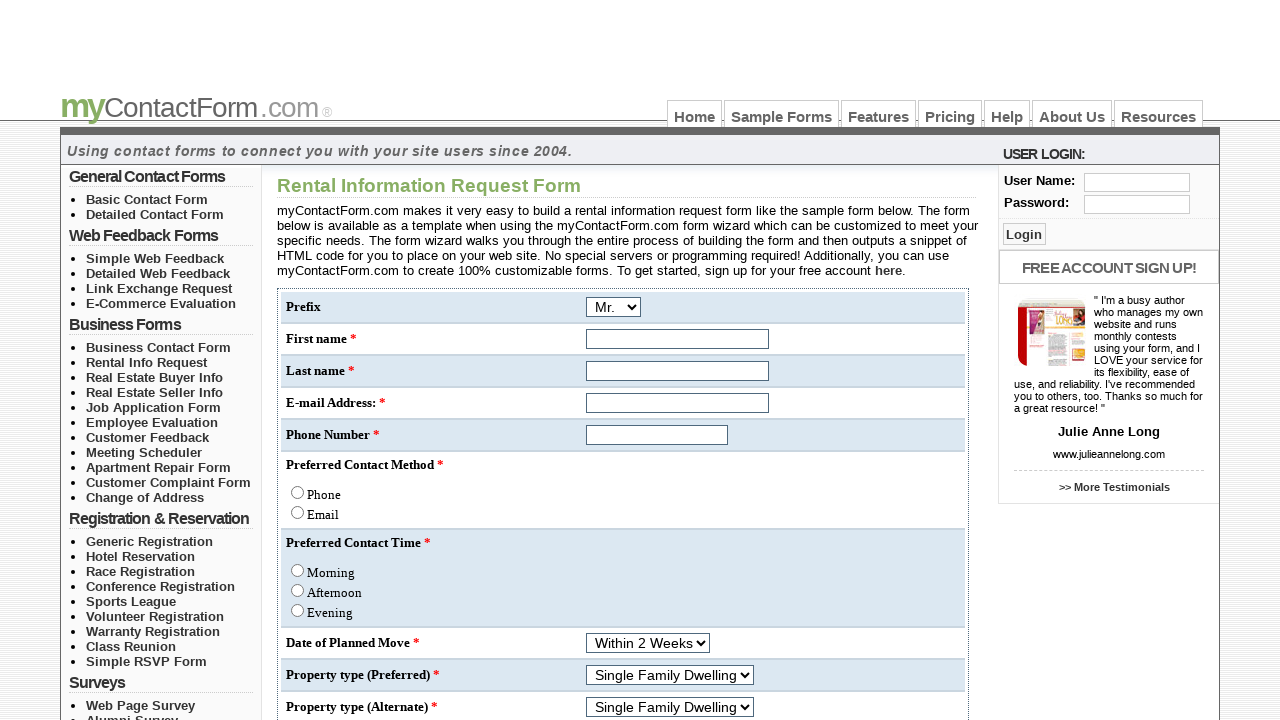

Filled first name field with 'John' on input[name='q[1]']
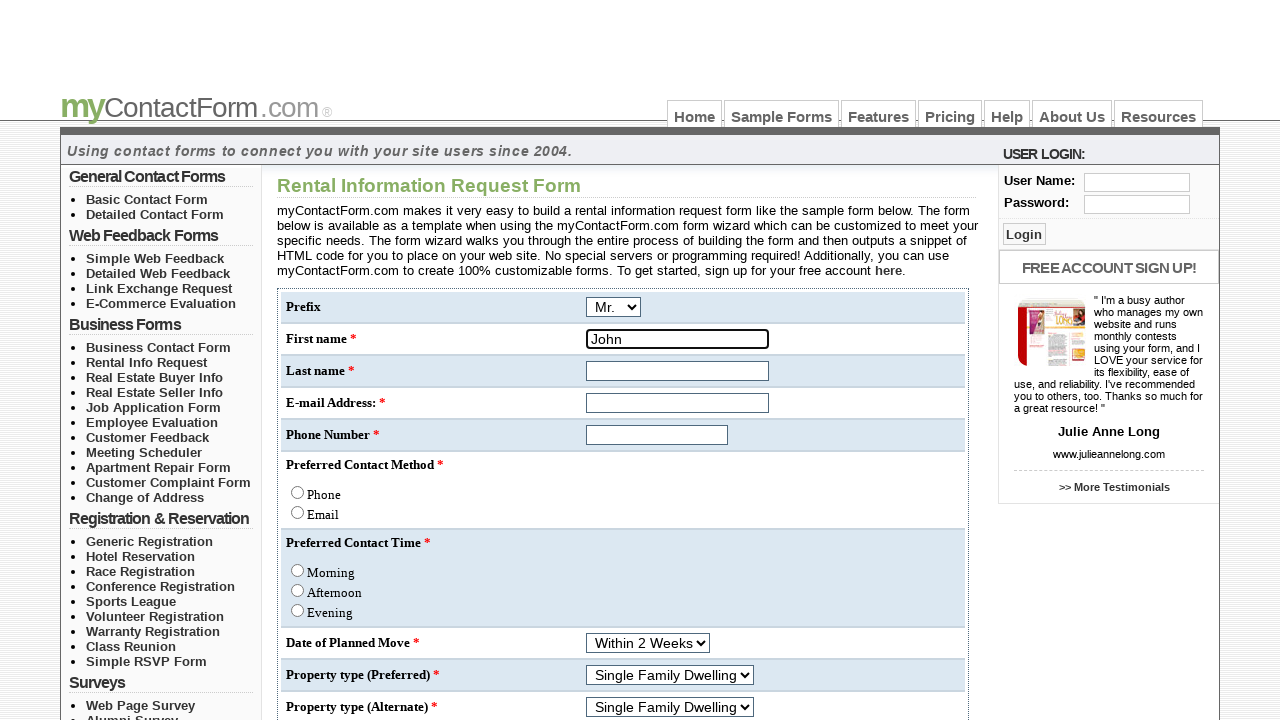

Filled last name field with 'Doe' on input[name='q[2]']
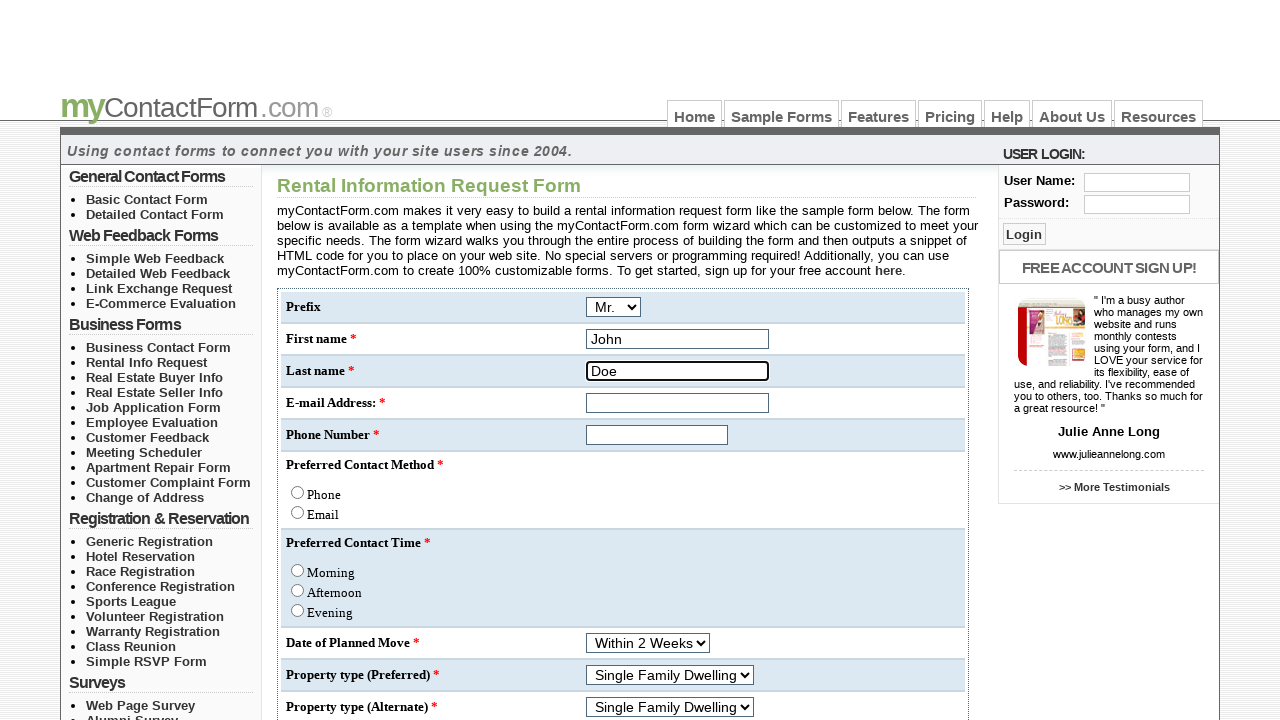

Filled email field with 'test@example.com' on input[name='email']
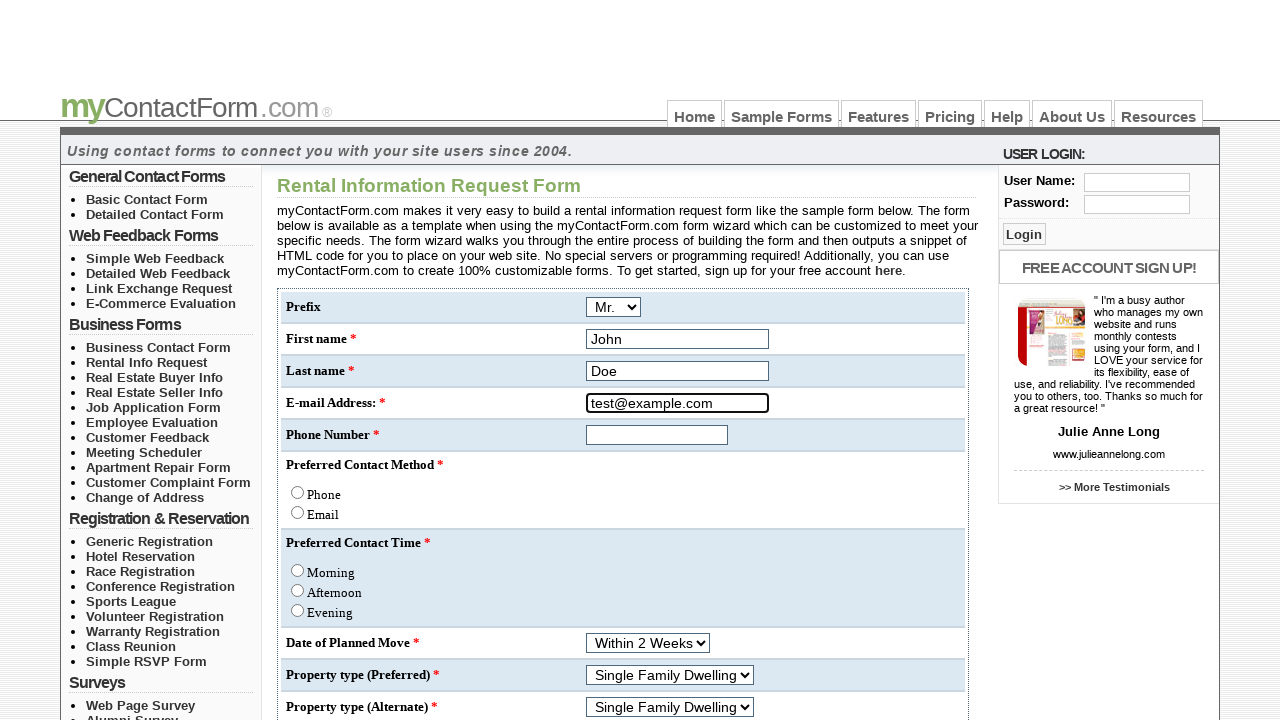

Filled phone number field with '9876543210' on input[name='q[3]']
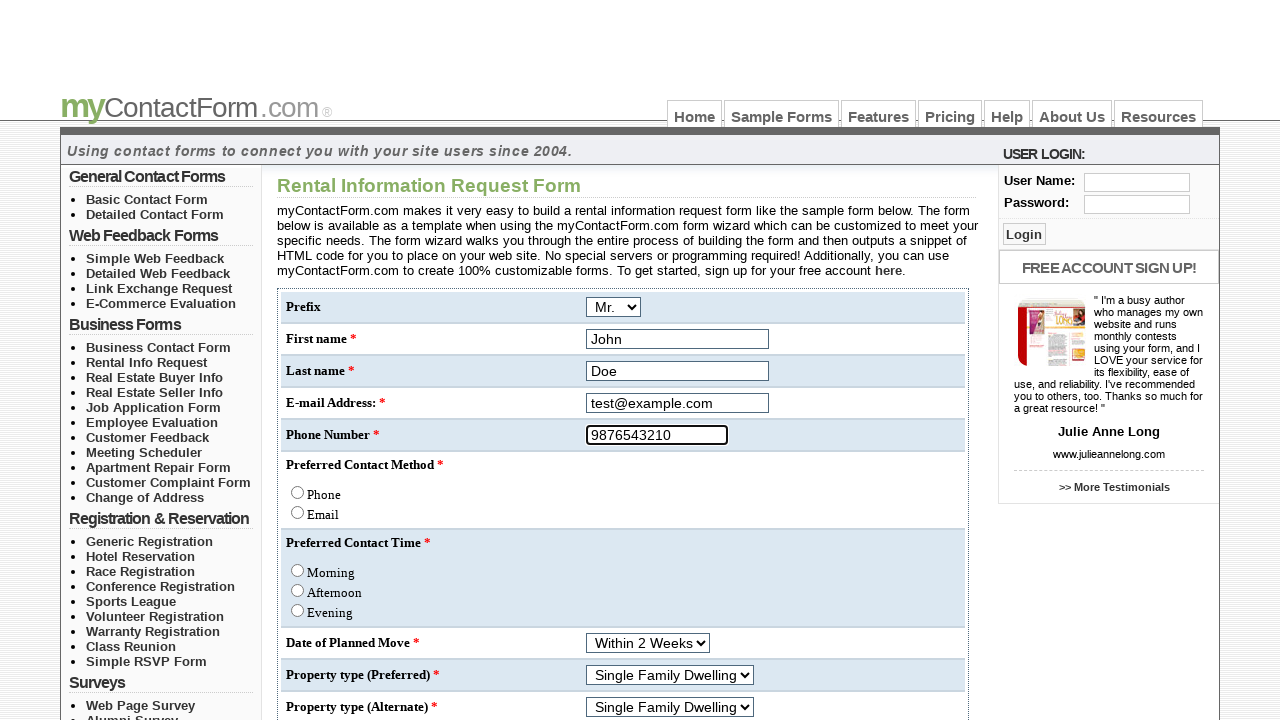

Filled location field with 'Downtown' on input[name='q[11]']
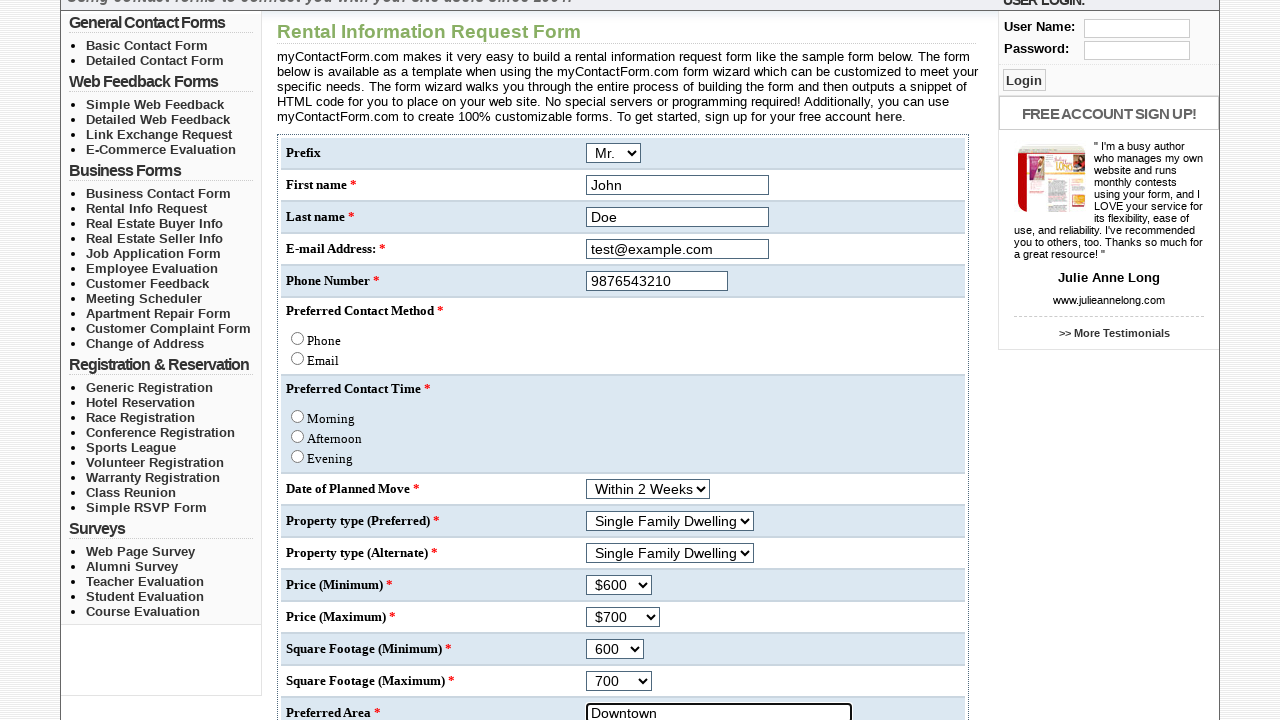

Selected 'Phone' as preferred contact method at (298, 338) on input[name='q[4]'][value='Phone']
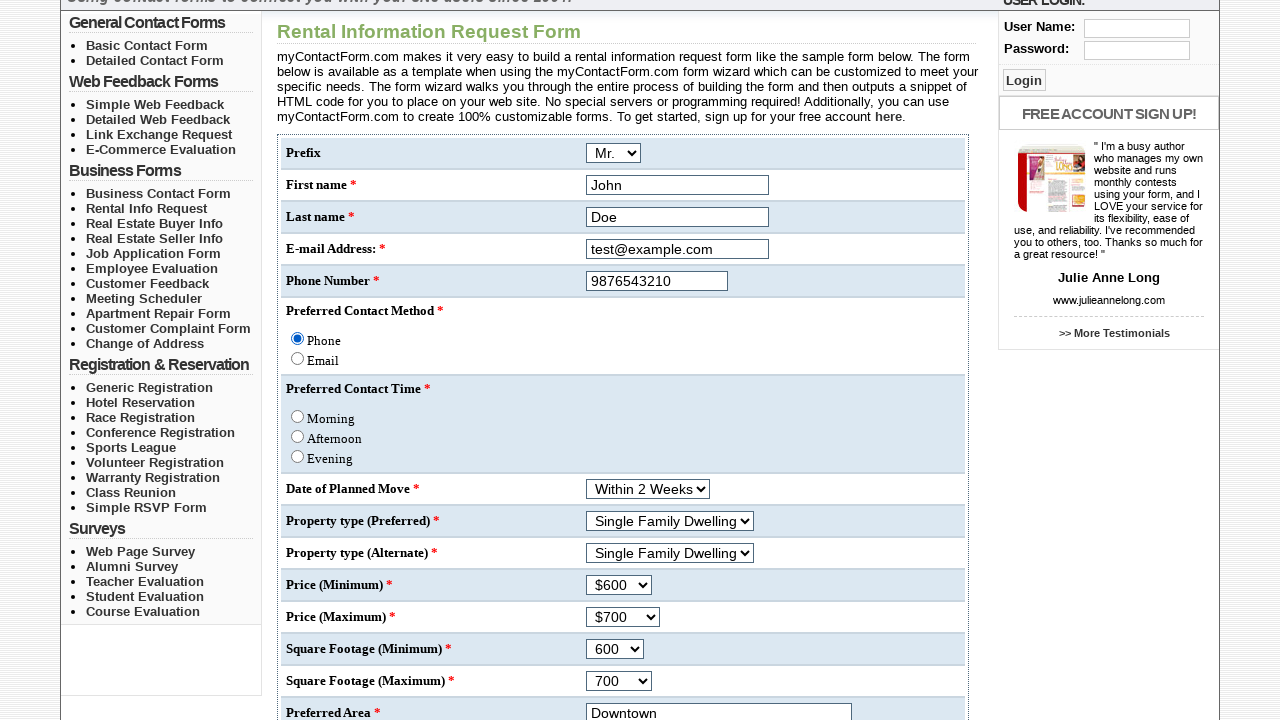

Selected 'No' for additional contact information at (298, 461) on input[name='q[15]'][value='No']
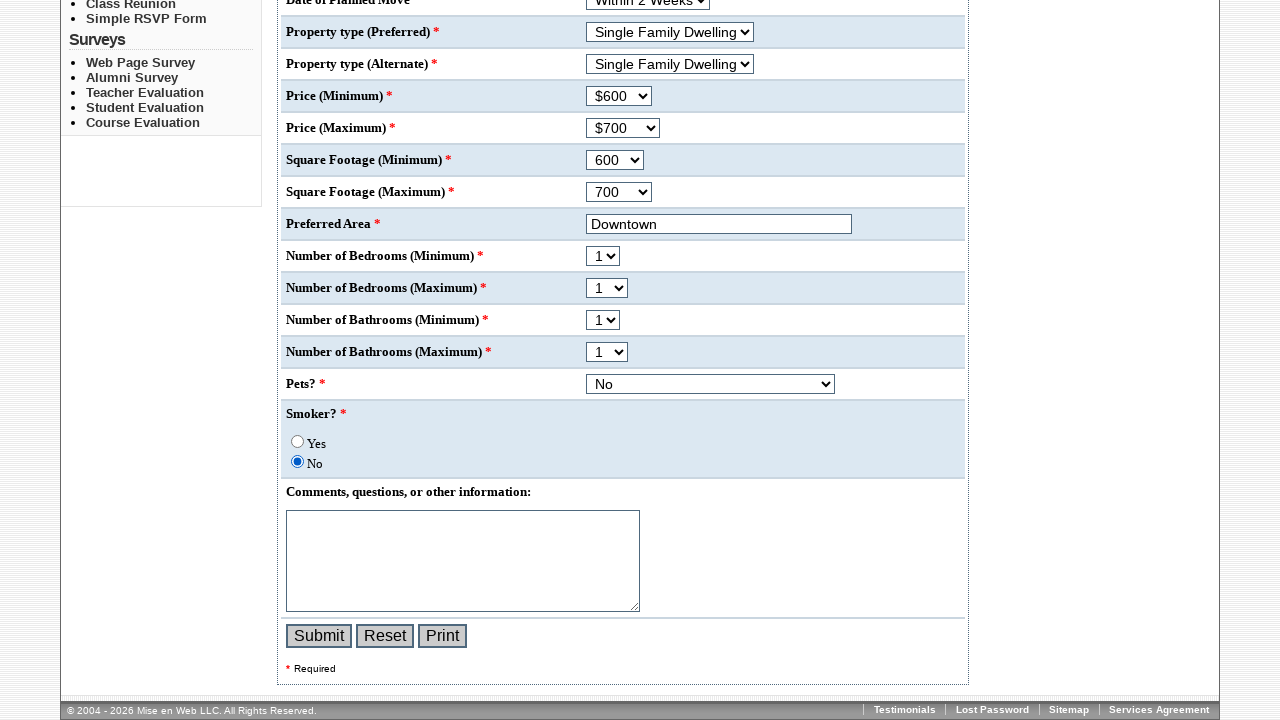

Submitted rental form without selecting preferred contact time at (319, 636) on input[name='submit']
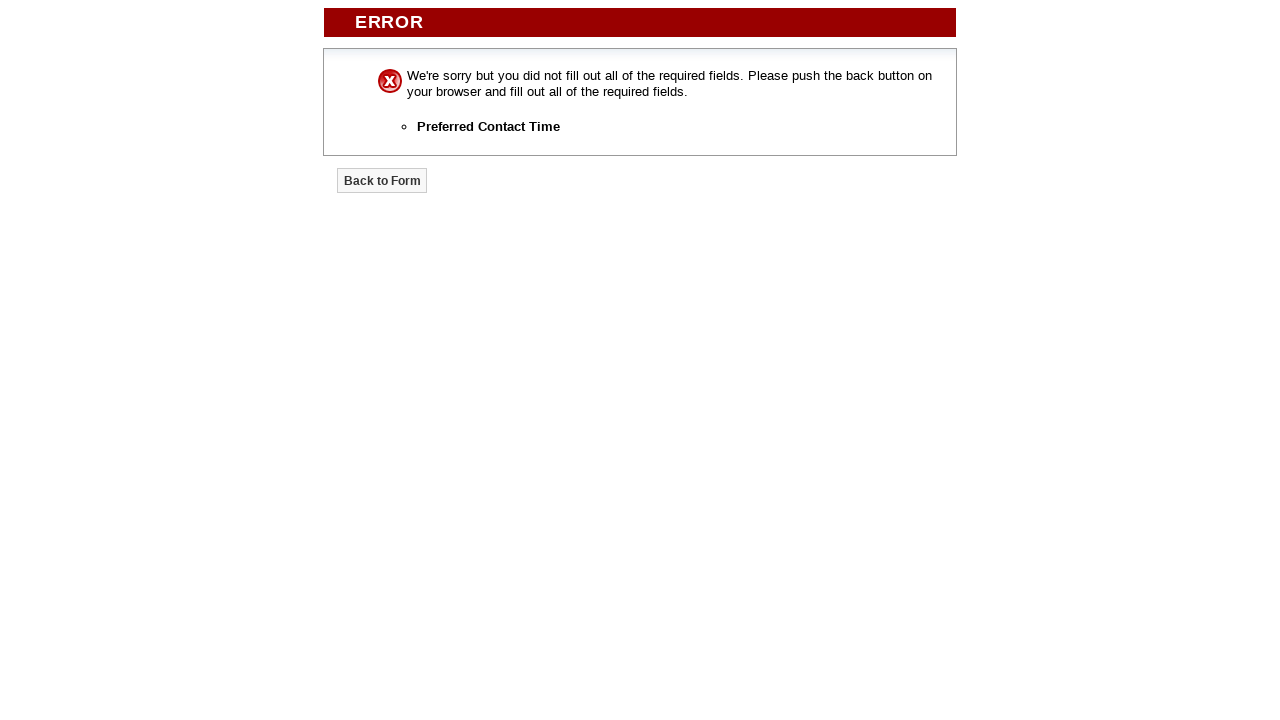

Error message appeared validating missing preferred contact time
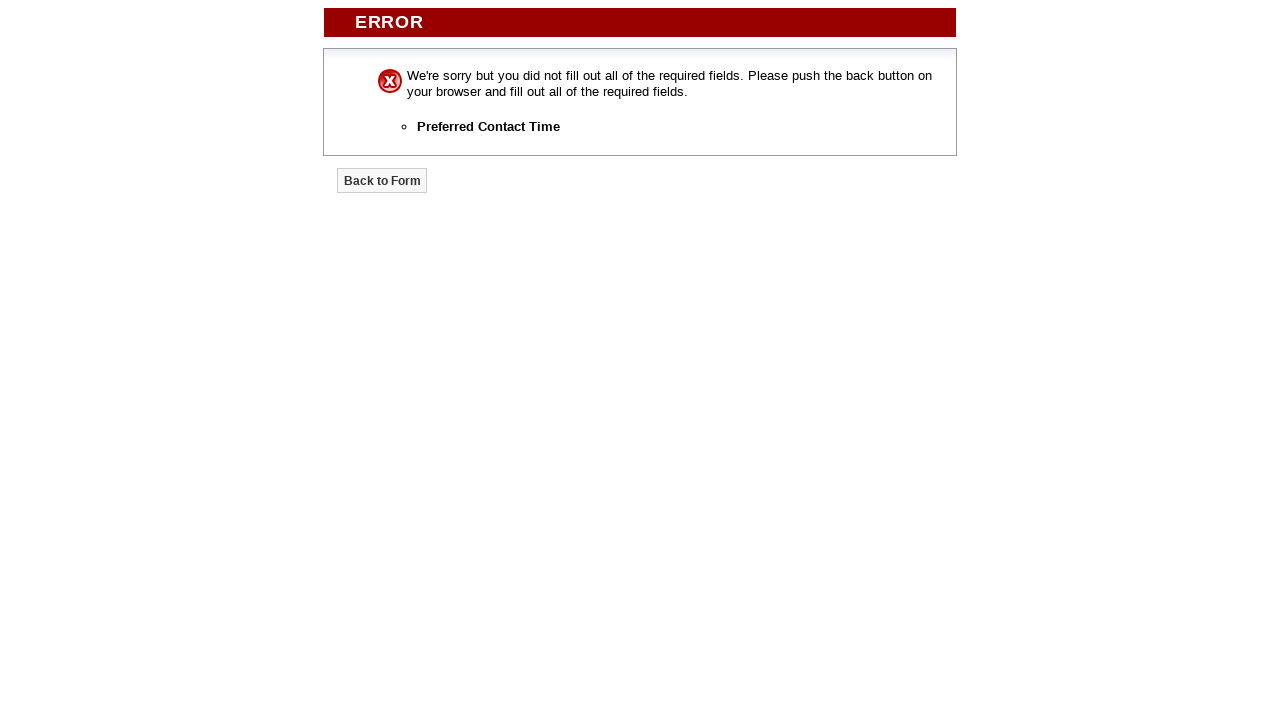

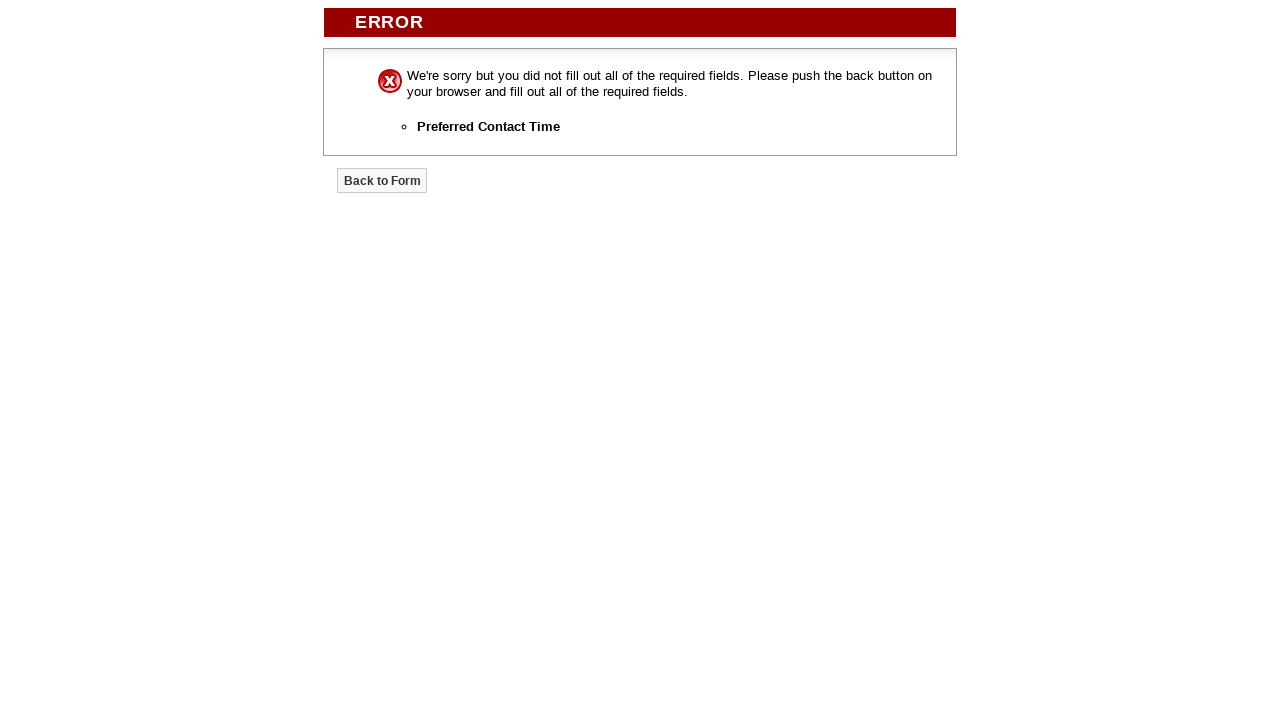